Tests basic browser navigation by visiting W3Schools, then navigating to YouTube, going back, refreshing, and going forward through browser history.

Starting URL: https://www.w3schools.com/python/python_functions.asp

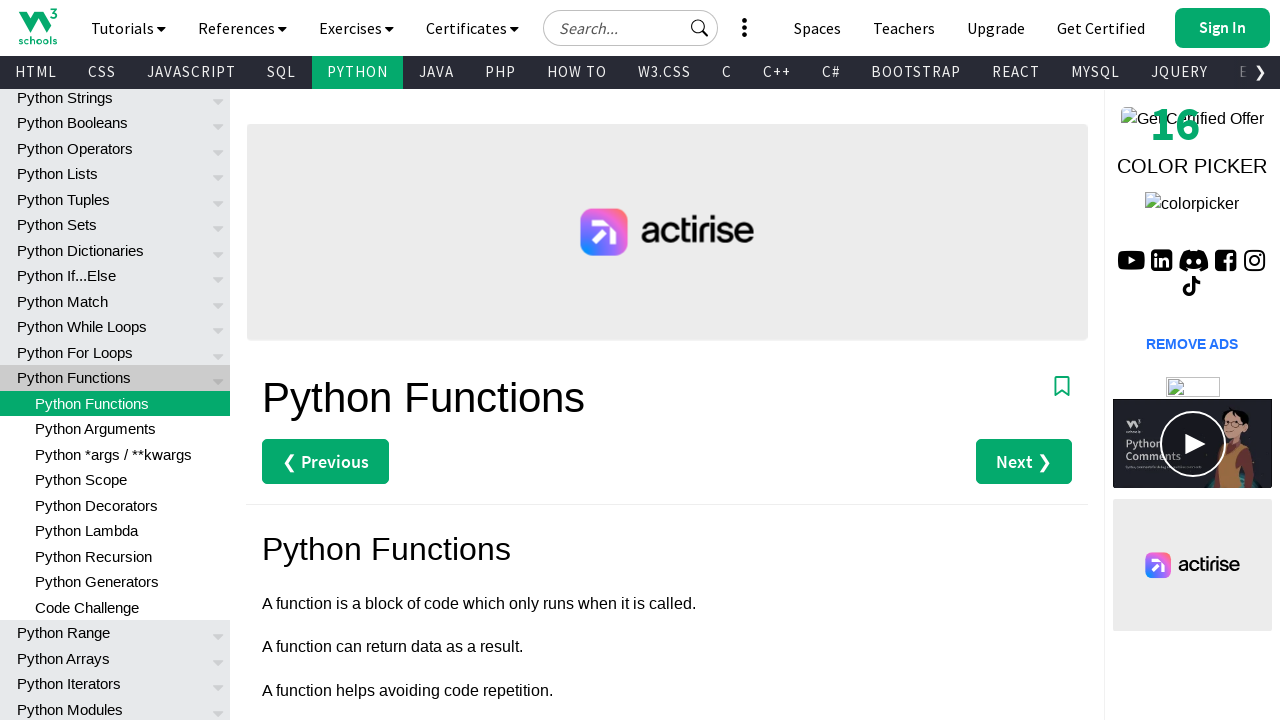

Navigated to YouTube
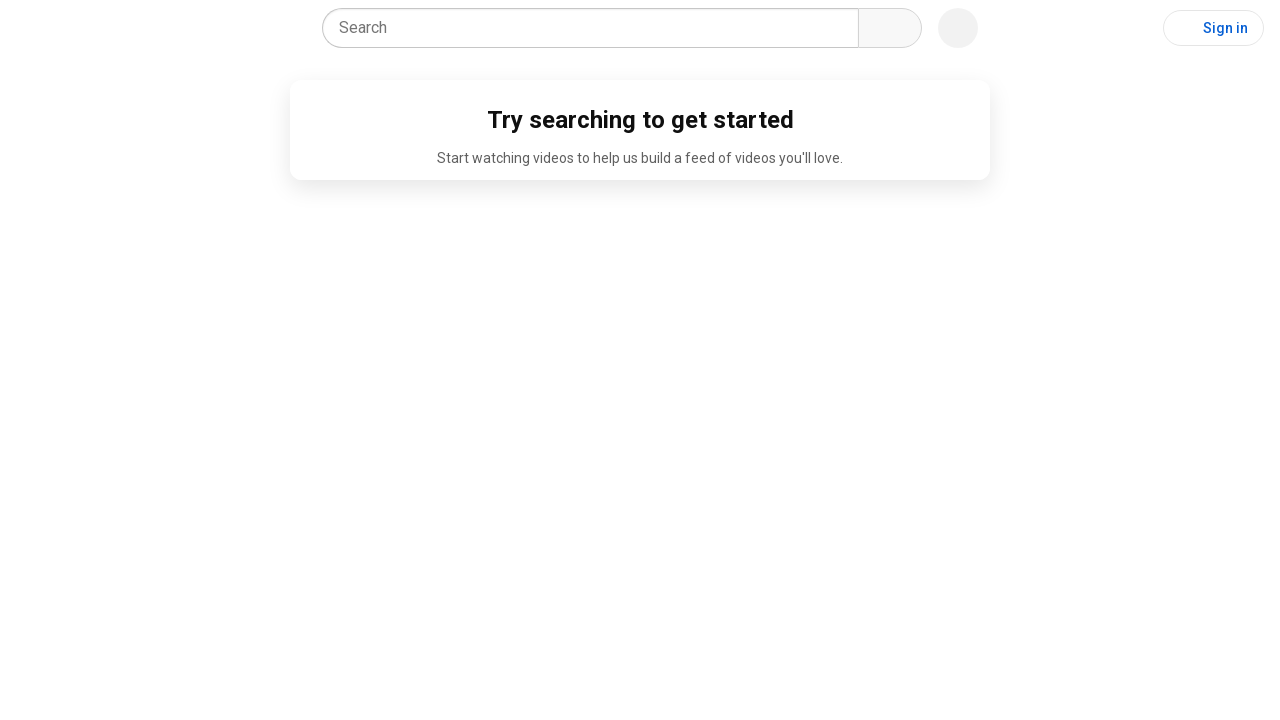

Navigated back to W3Schools Python functions page
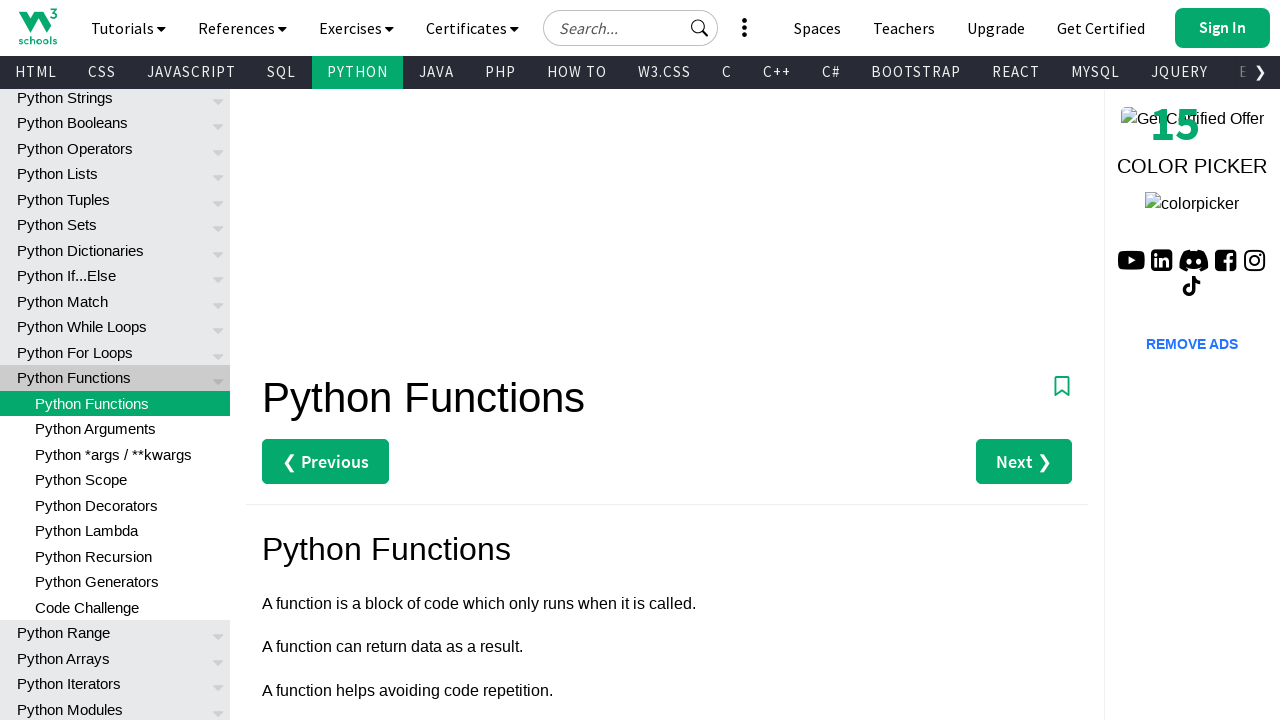

Refreshed the W3Schools page
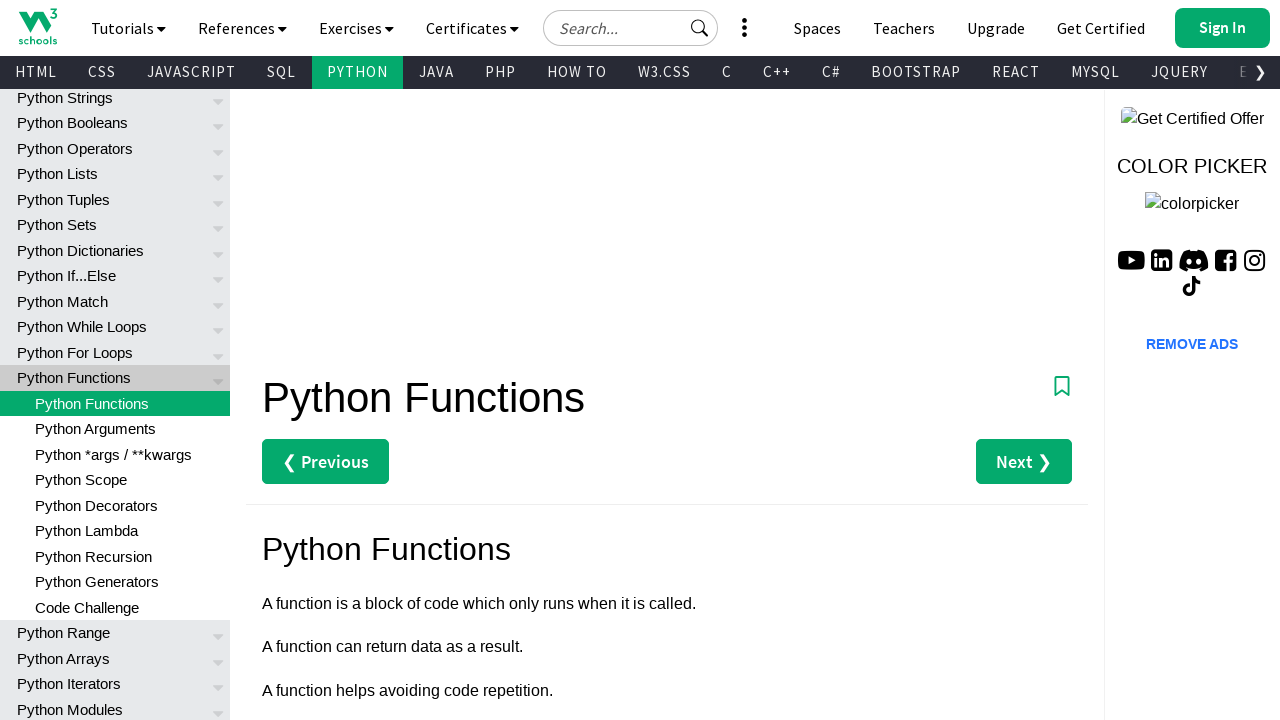

Navigated forward to YouTube
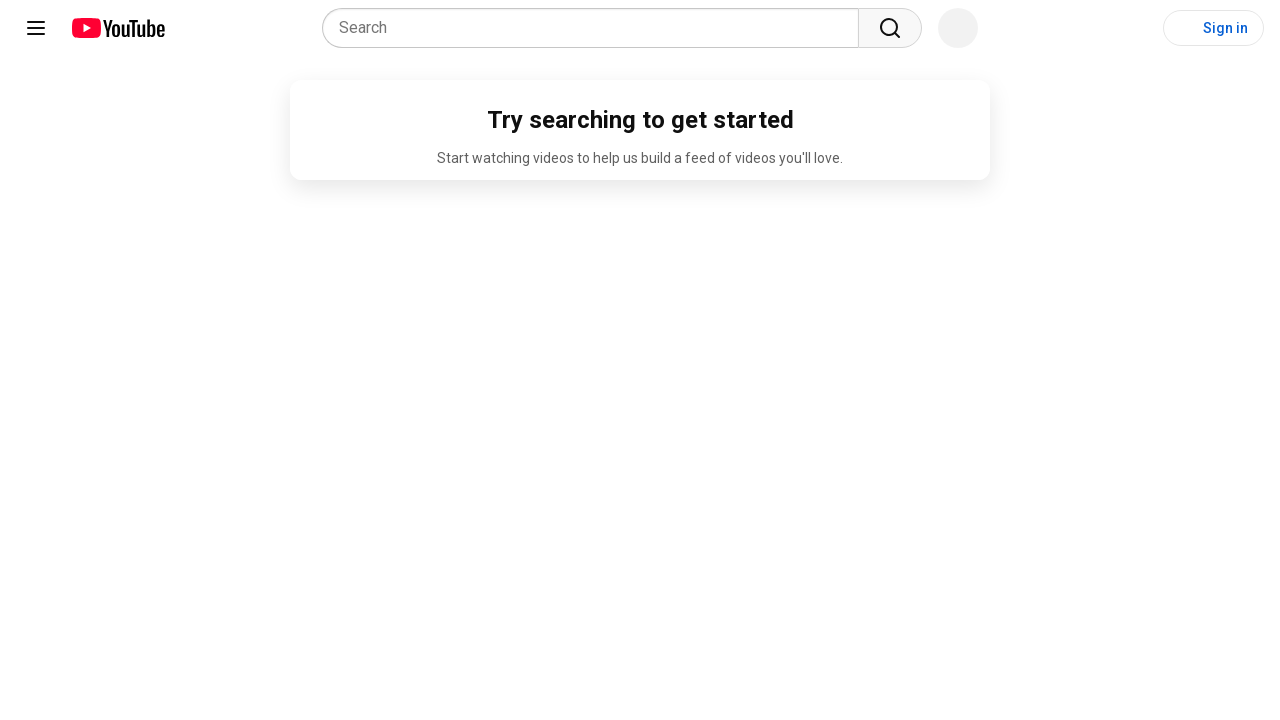

YouTube page fully loaded
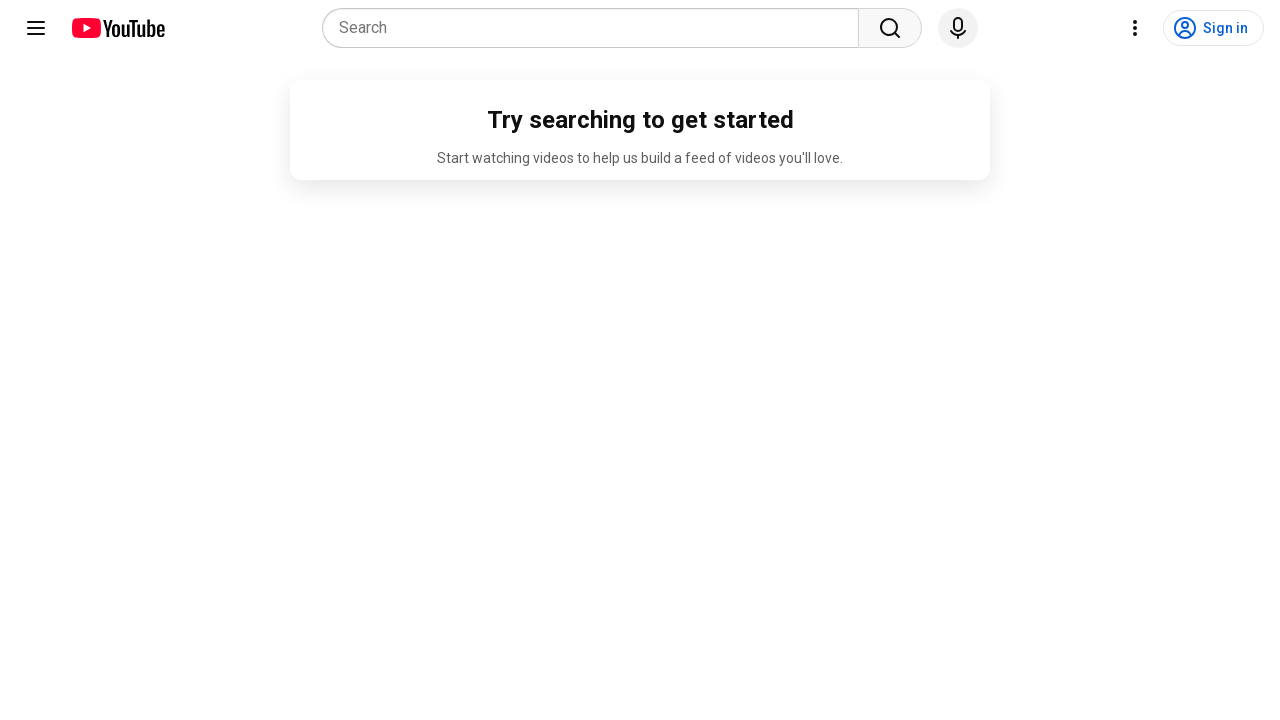

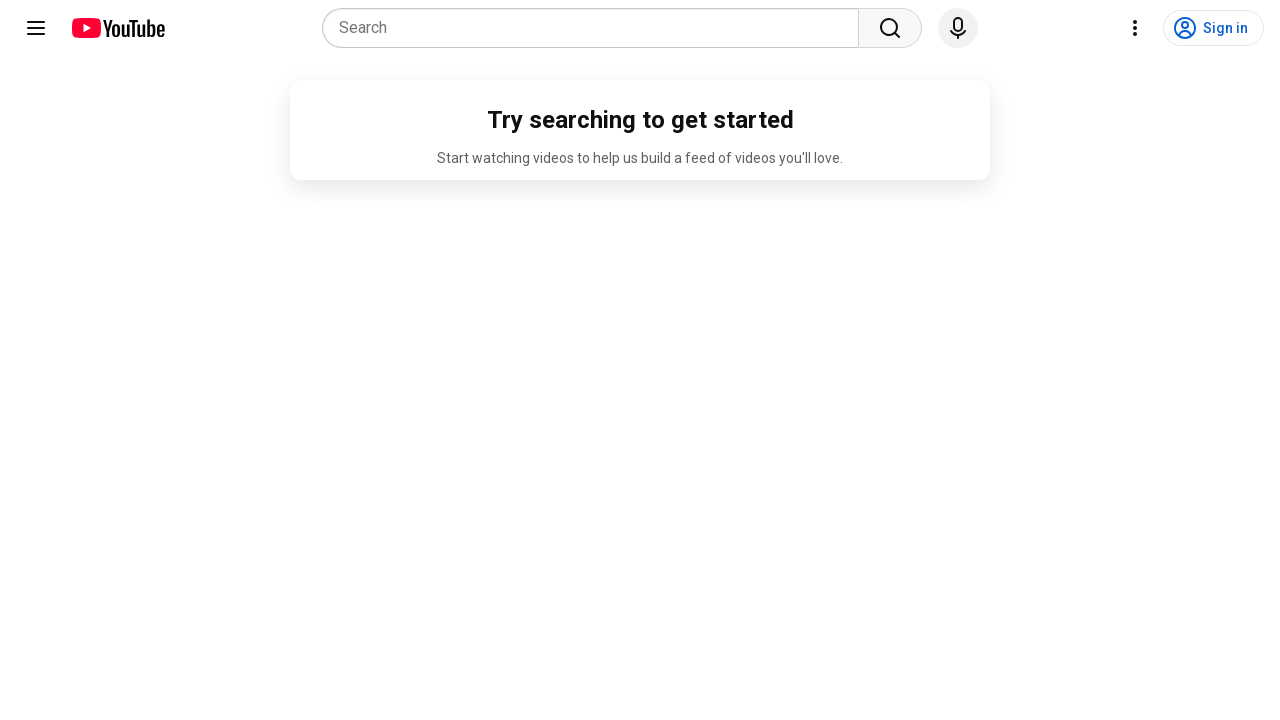